Tests dynamic loading functionality where an element is rendered after a loading bar, clicks a start button, waits for the finish element to appear, and verifies the text shows "Hello World!"

Starting URL: http://the-internet.herokuapp.com/dynamic_loading/2

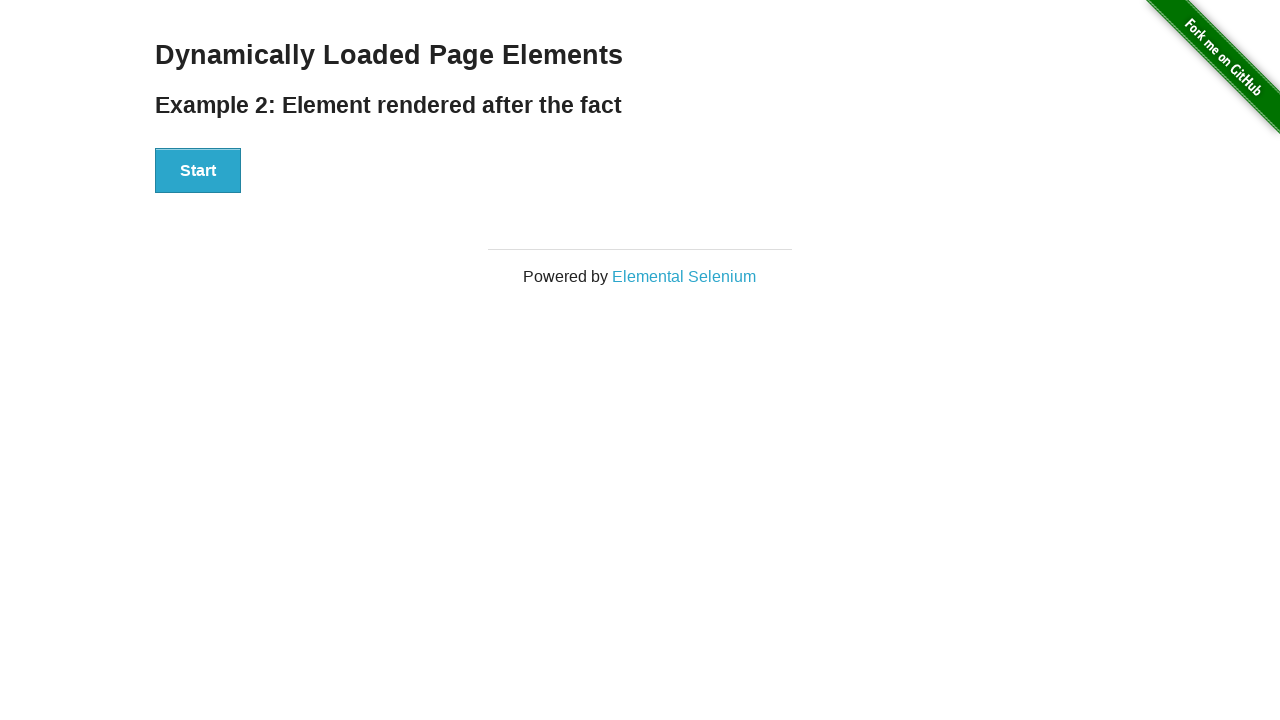

Clicked the Start button to initiate dynamic loading at (198, 171) on #start button
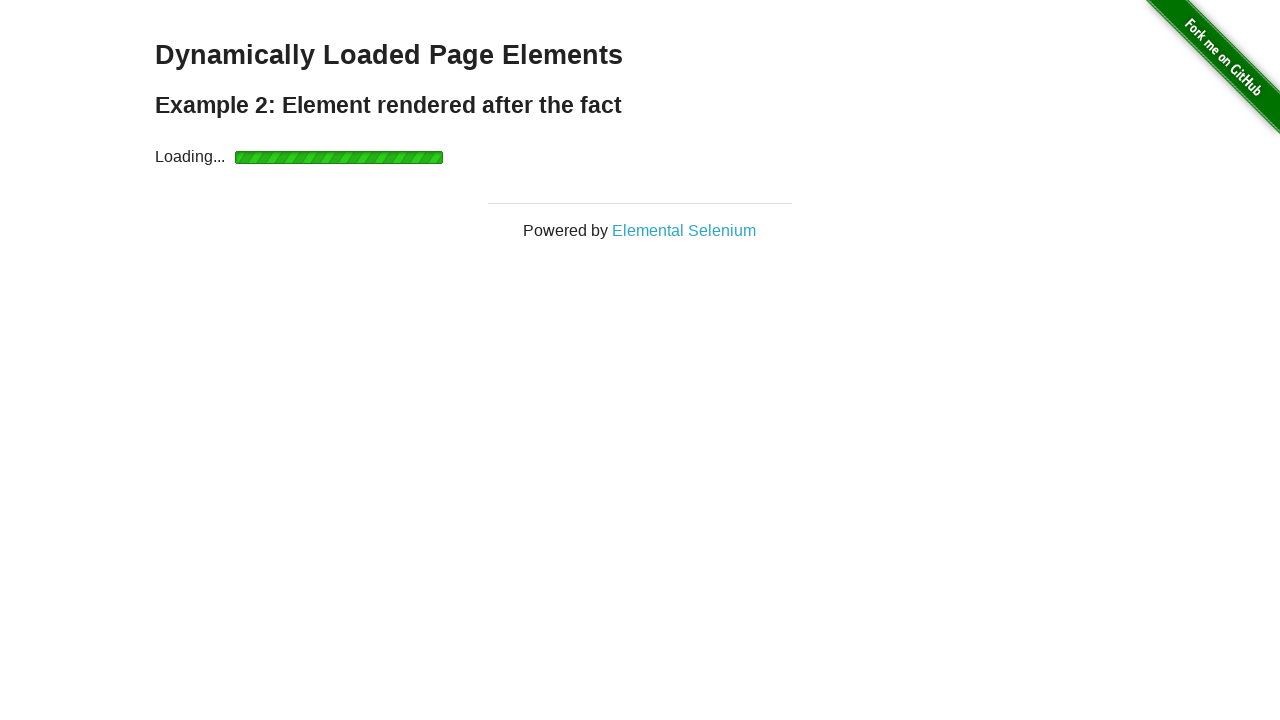

Finish element appeared after loading bar completed
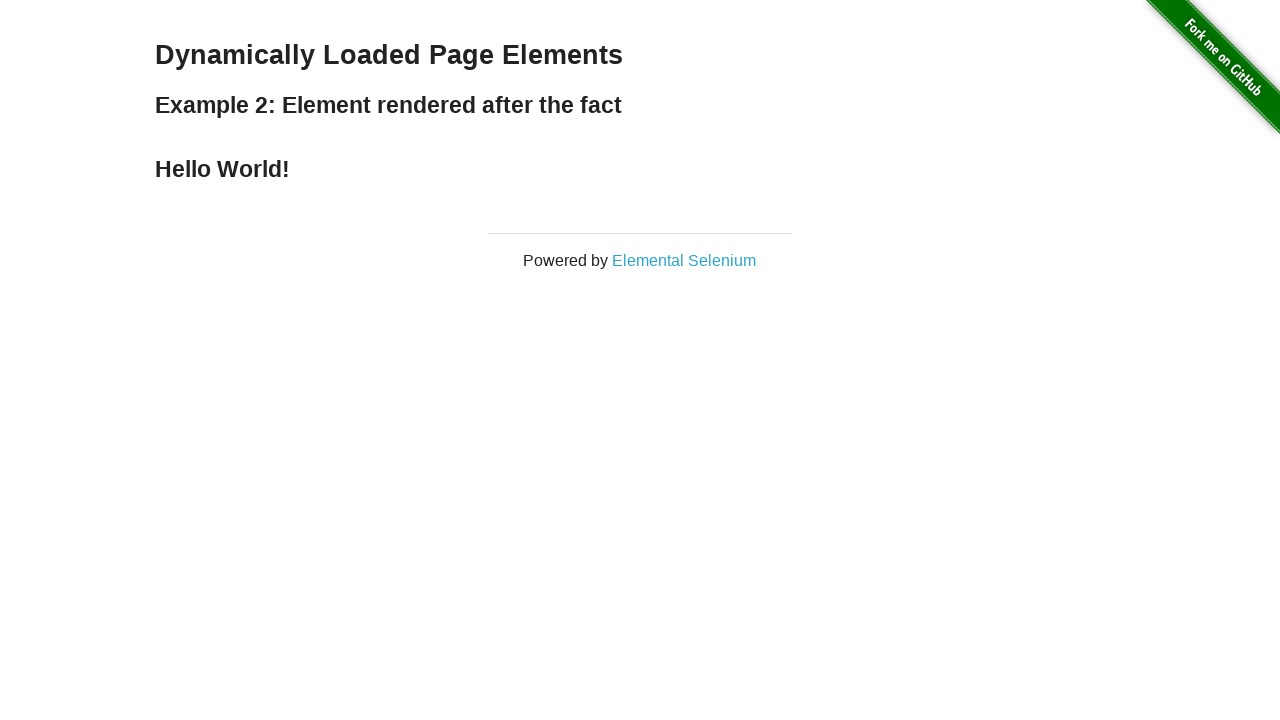

Verified that finish element displays 'Hello World!' text
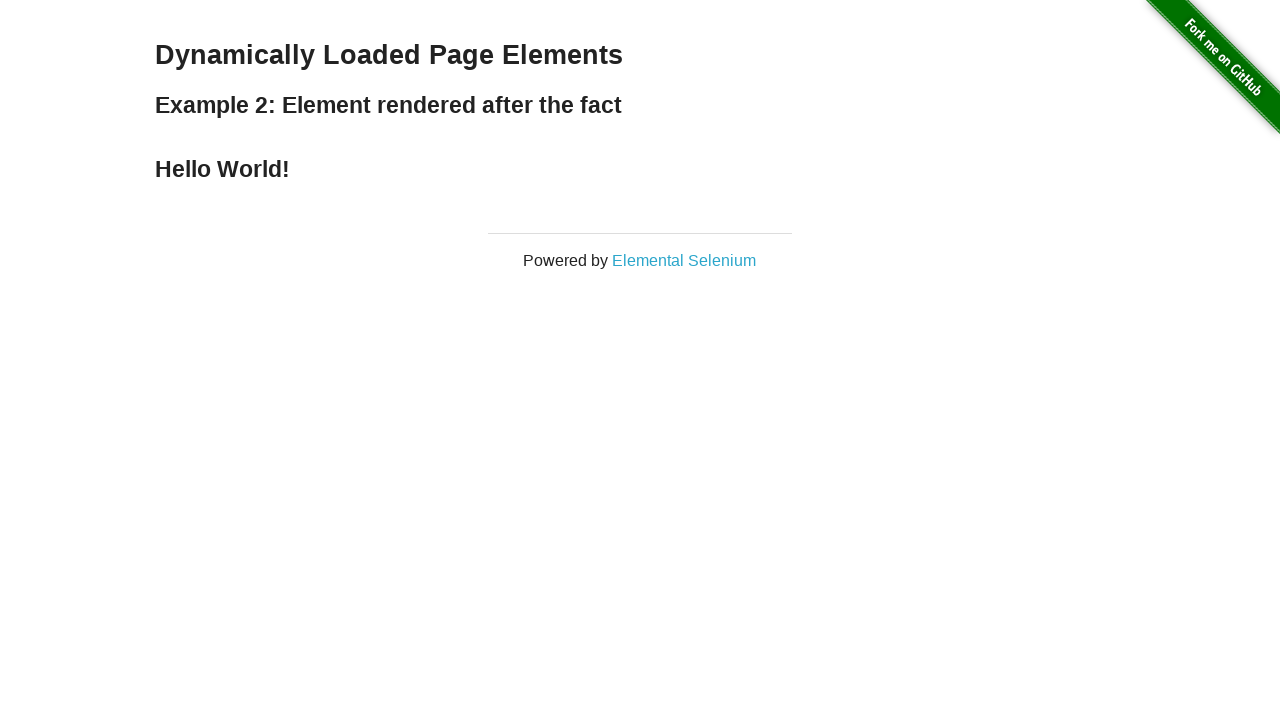

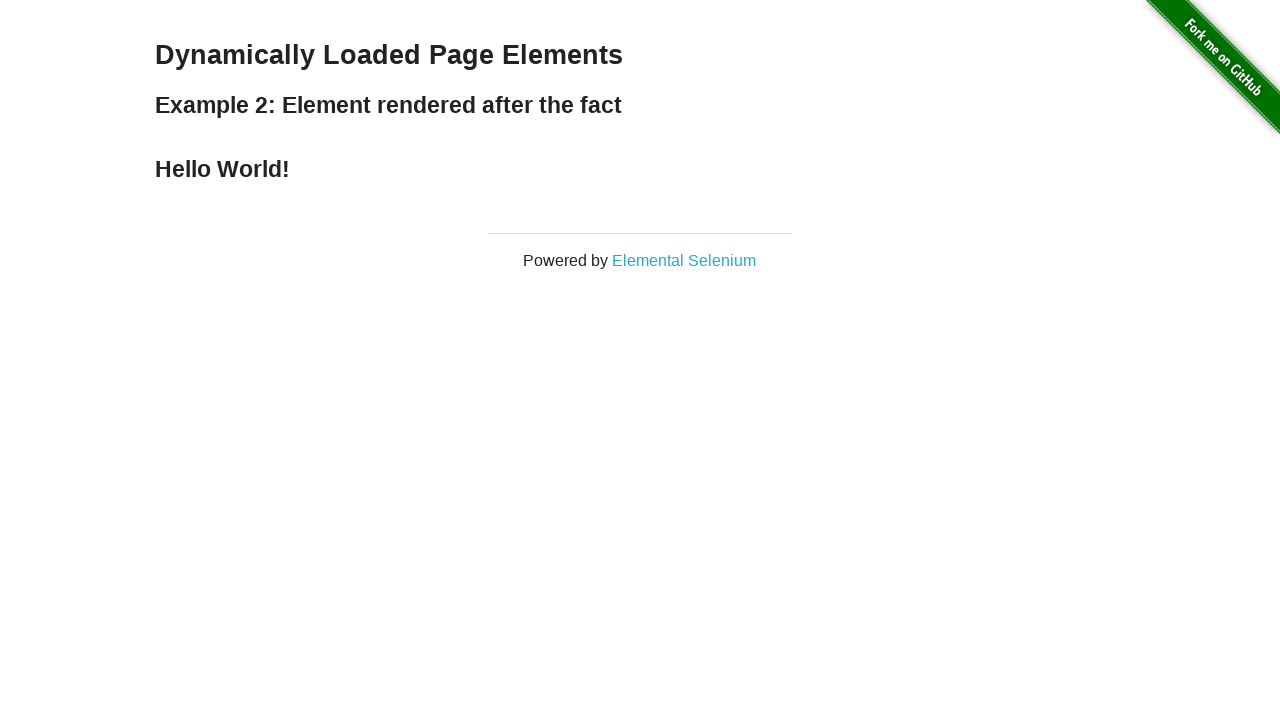